Waits for a price to reach $100, books it, then solves a math problem and submits the answer

Starting URL: http://suninjuly.github.io/explicit_wait2.html

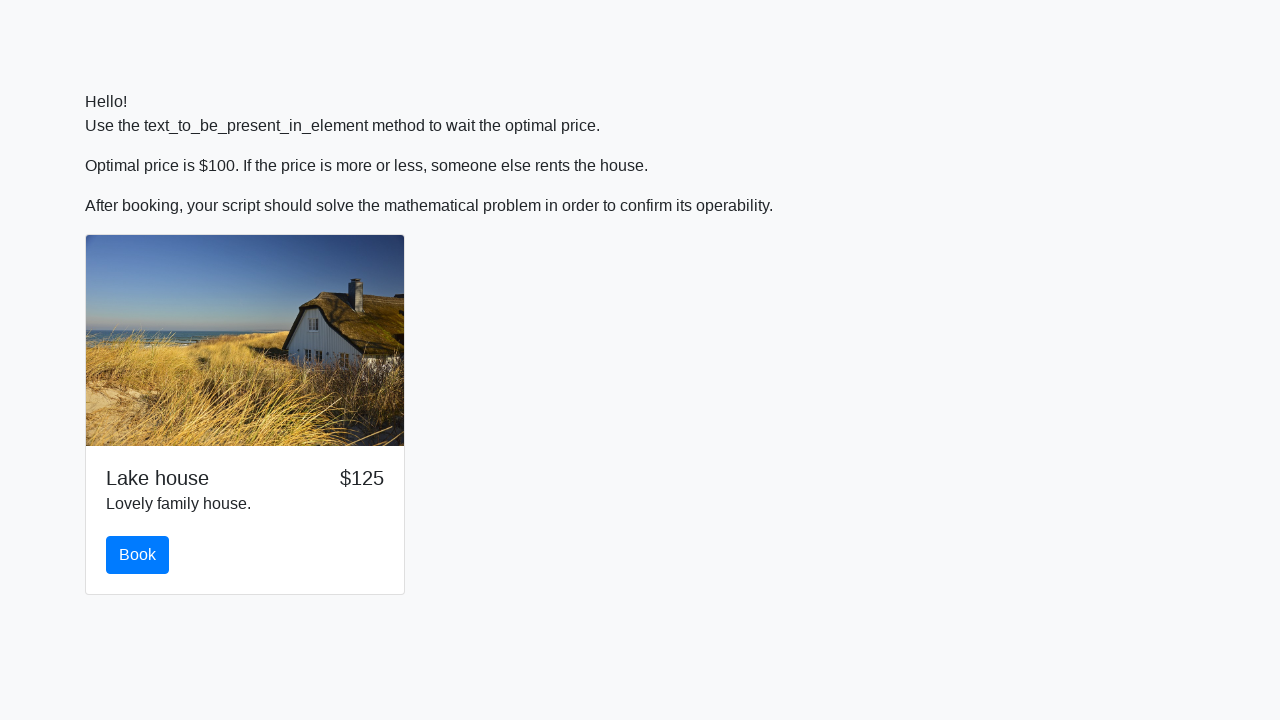

Waited for price to reach $100
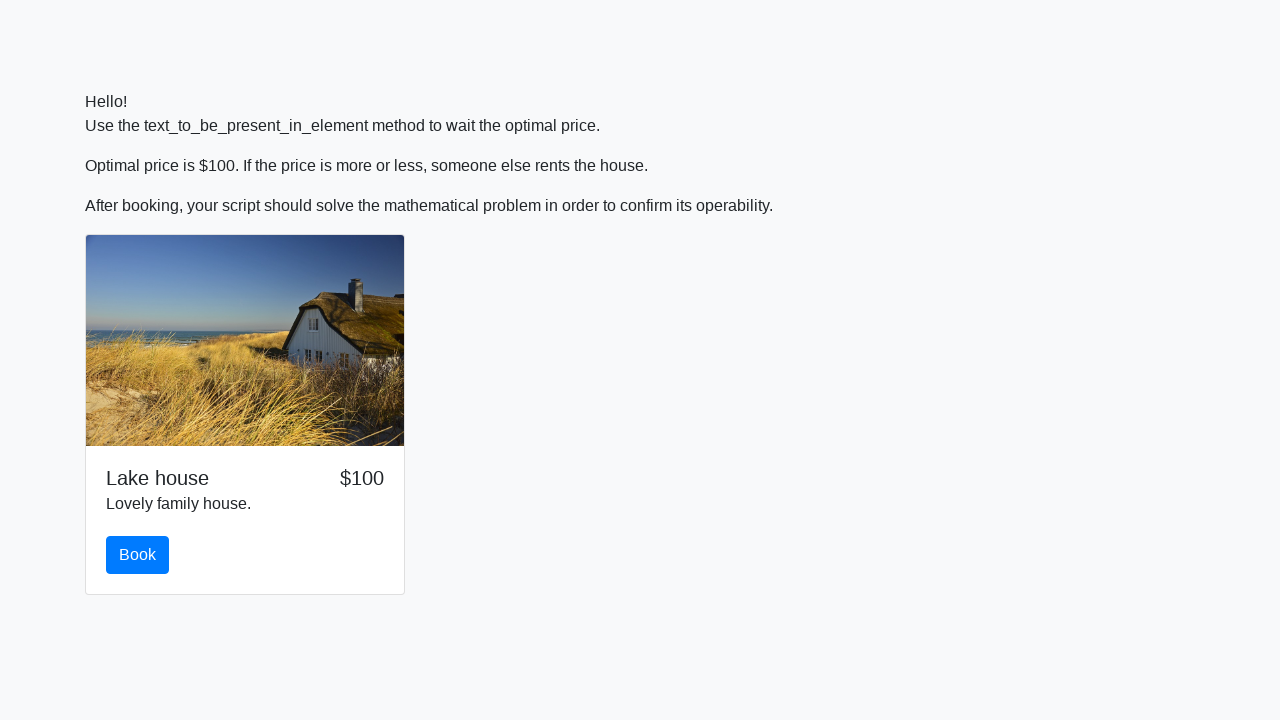

Clicked the book button at (138, 555) on #book
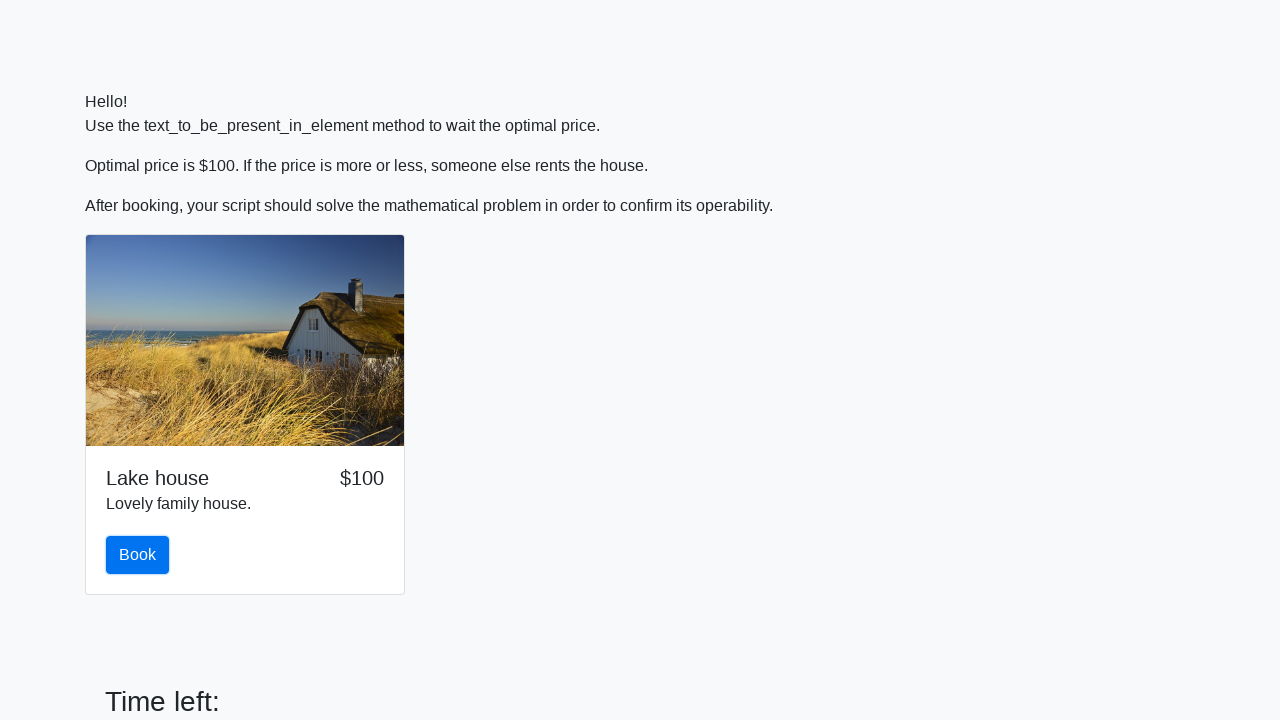

Retrieved x value for calculation: 34
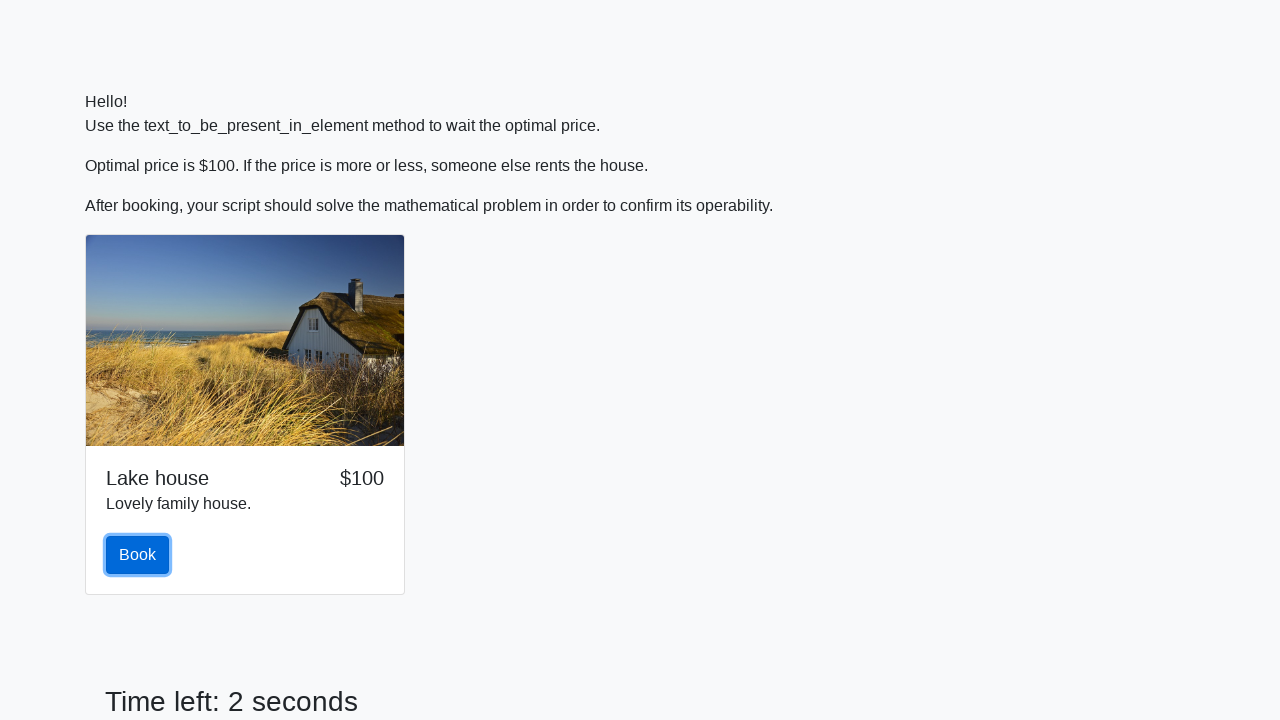

Filled answer field with calculated value: 1.8482960969146534 on #answer
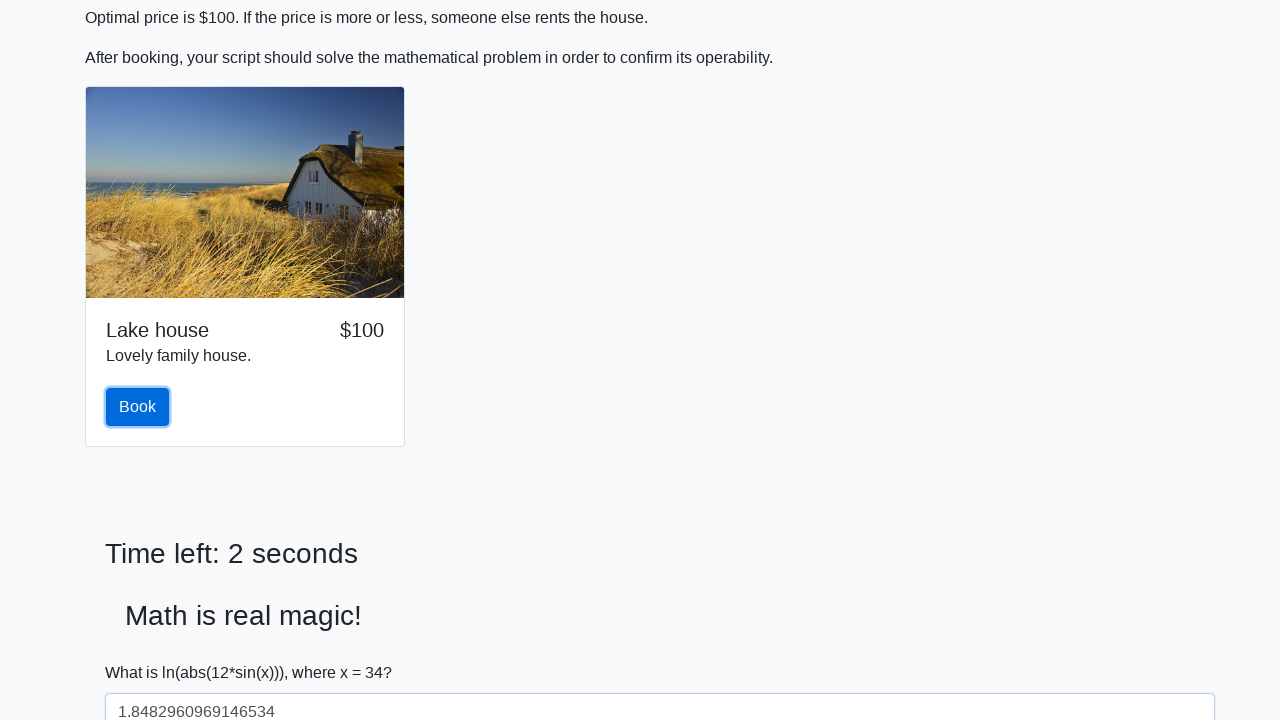

Clicked submit button to solve the problem at (143, 651) on #solve
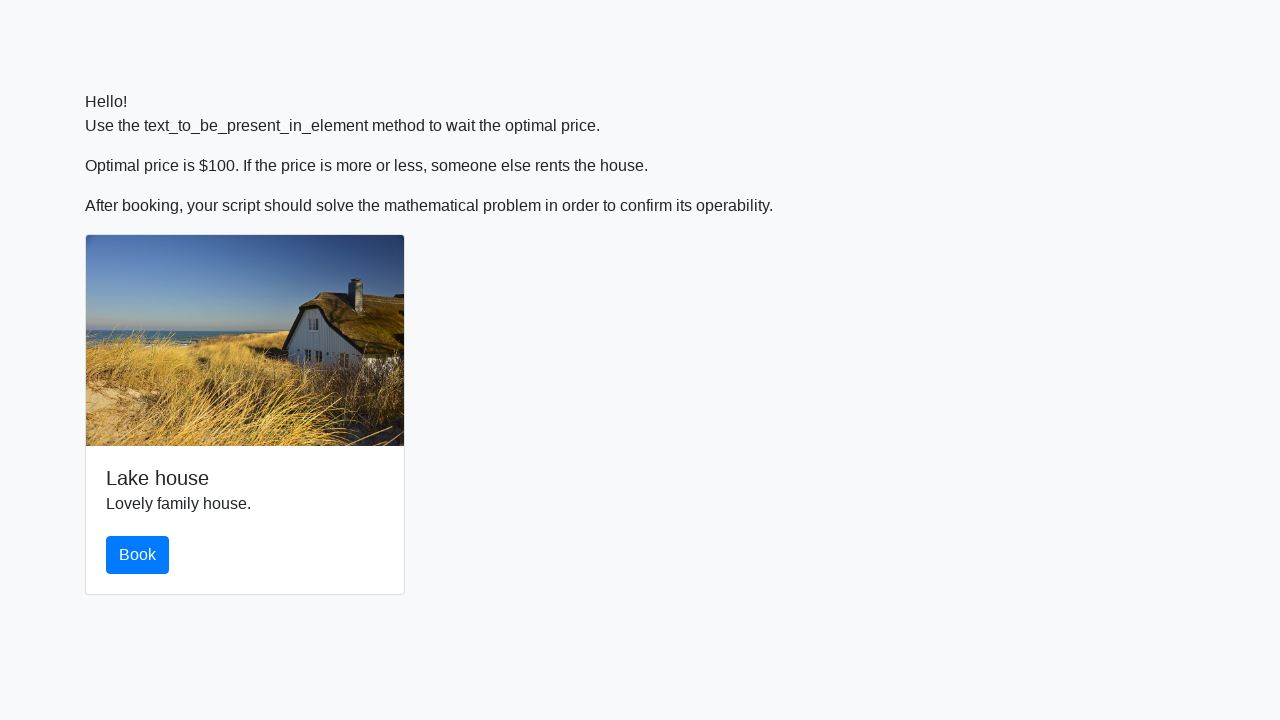

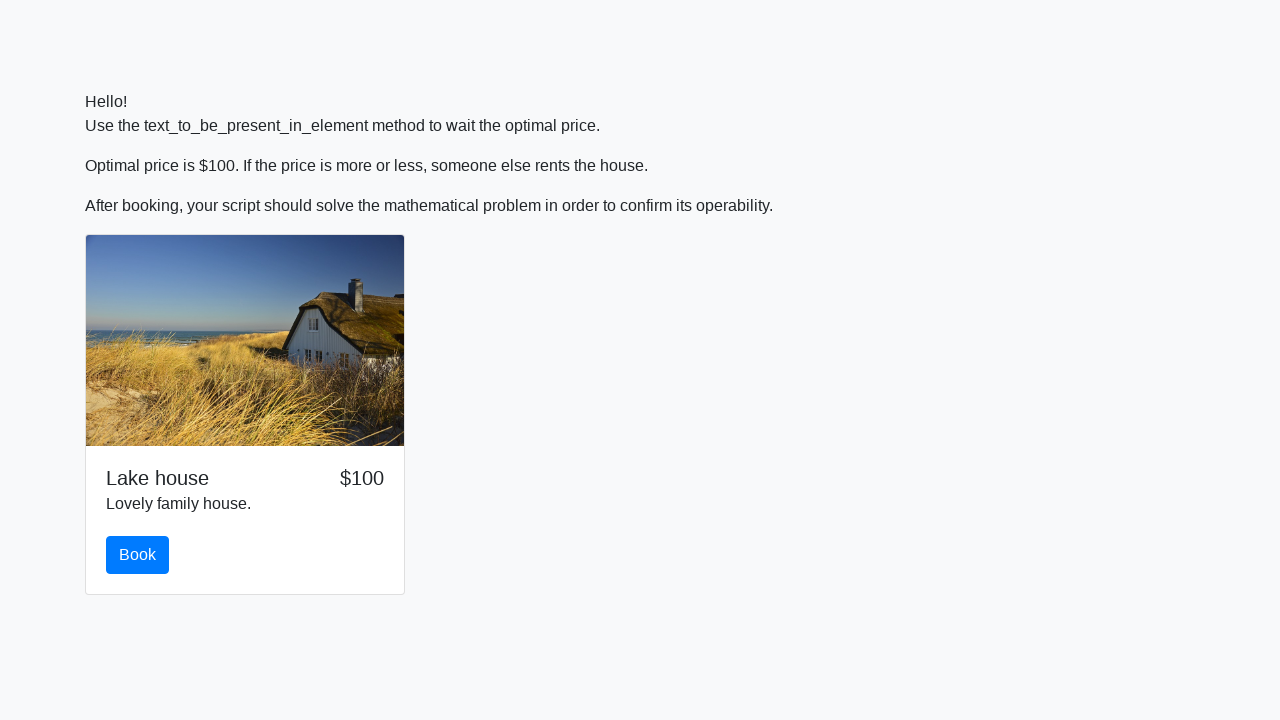